Tests alert confirmation dialog functionality by clicking a button that triggers a confirmation alert

Starting URL: http://testautomationpractice.blogspot.com/

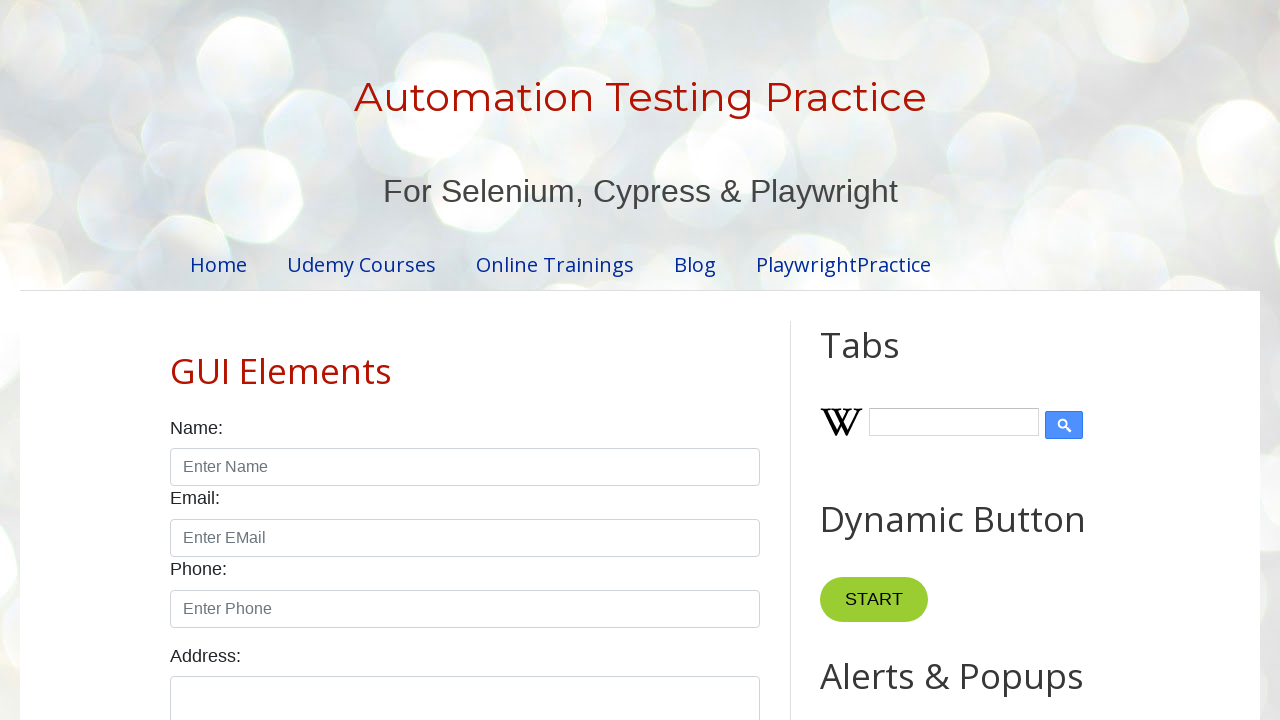

Clicked button to trigger confirmation alert at (888, 361) on #HTML9 > div.widget-content > button
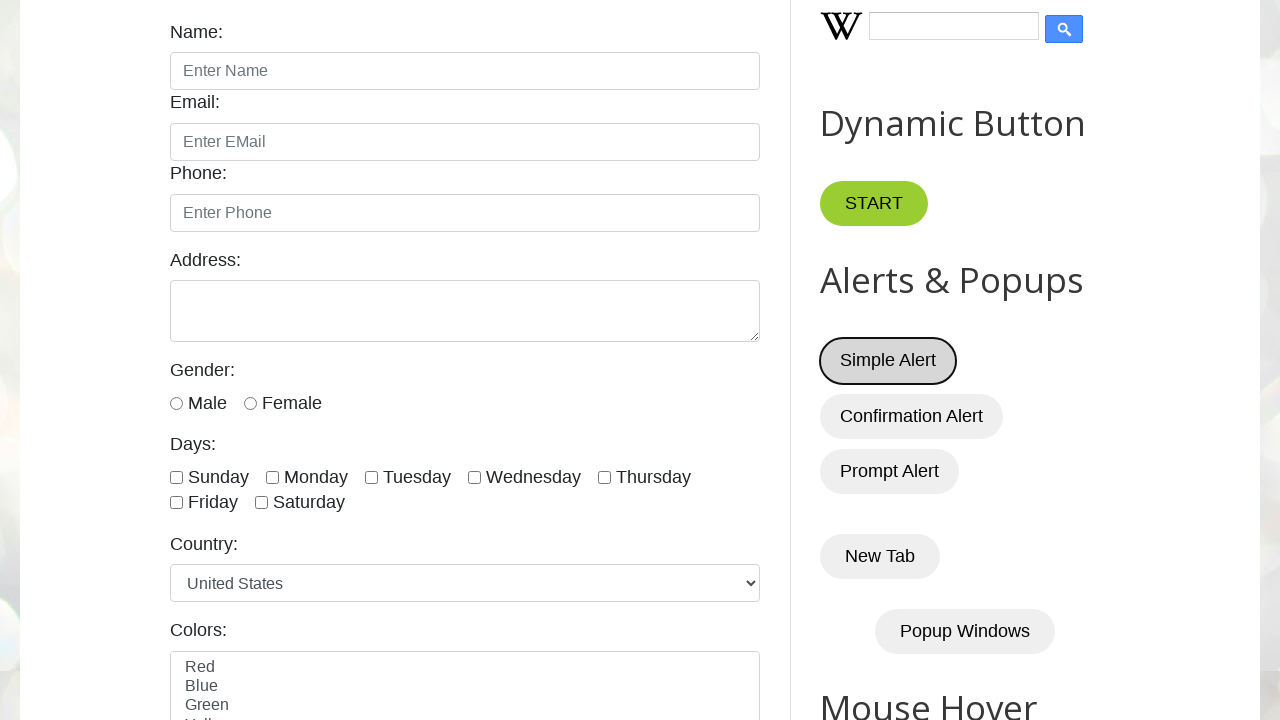

Set up dialog handler to accept confirmation alert
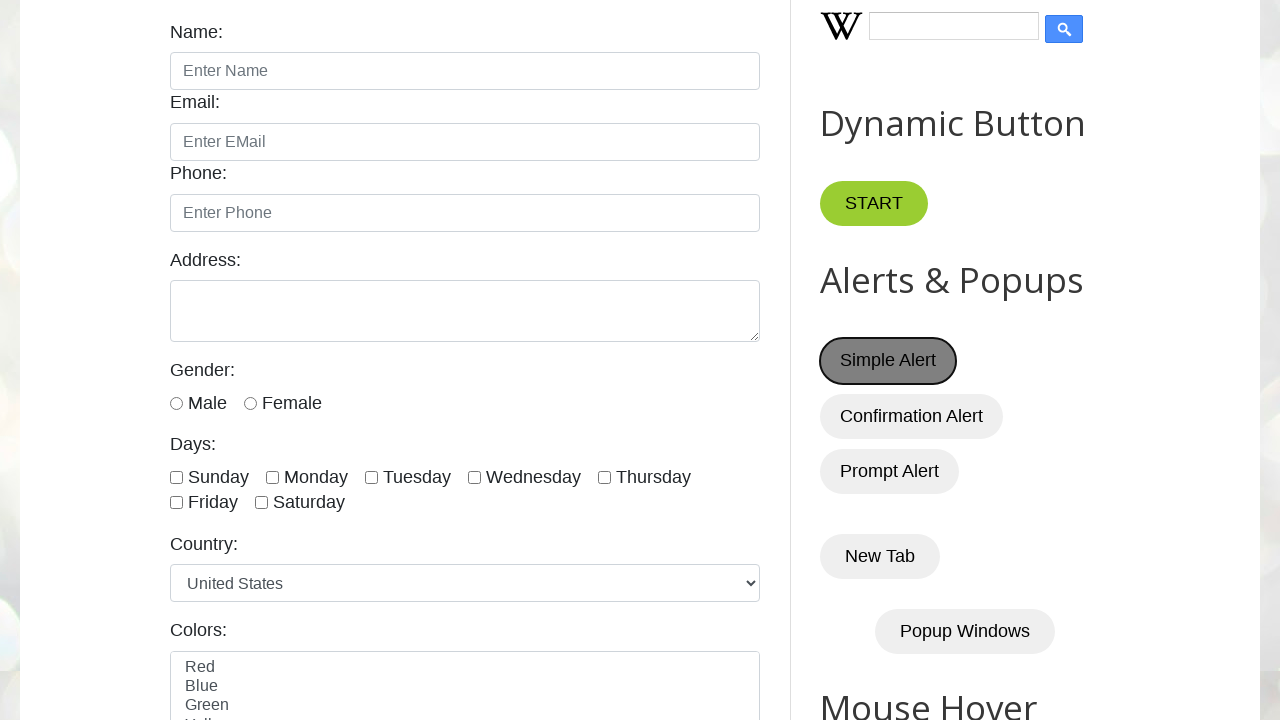

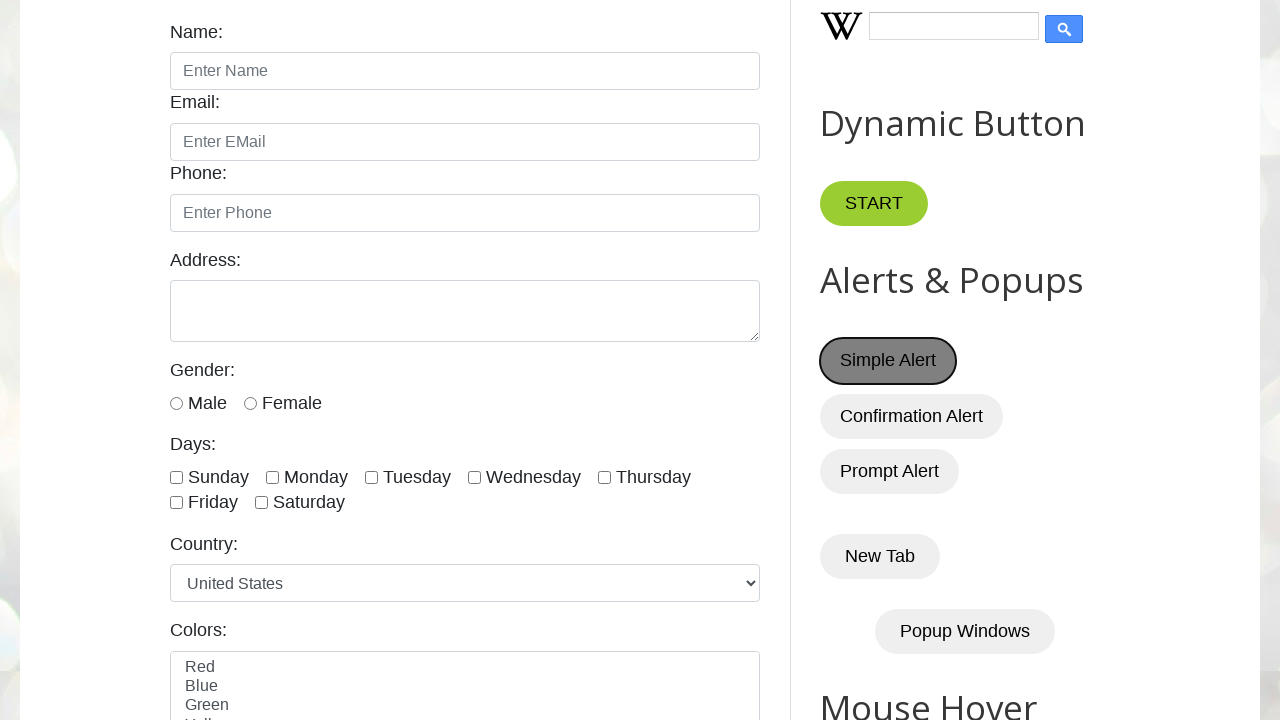